Tests the basic calculator's addition functionality by adding 0 + 1 and verifying the result equals 1

Starting URL: https://testsheepnz.github.io/BasicCalculator.html

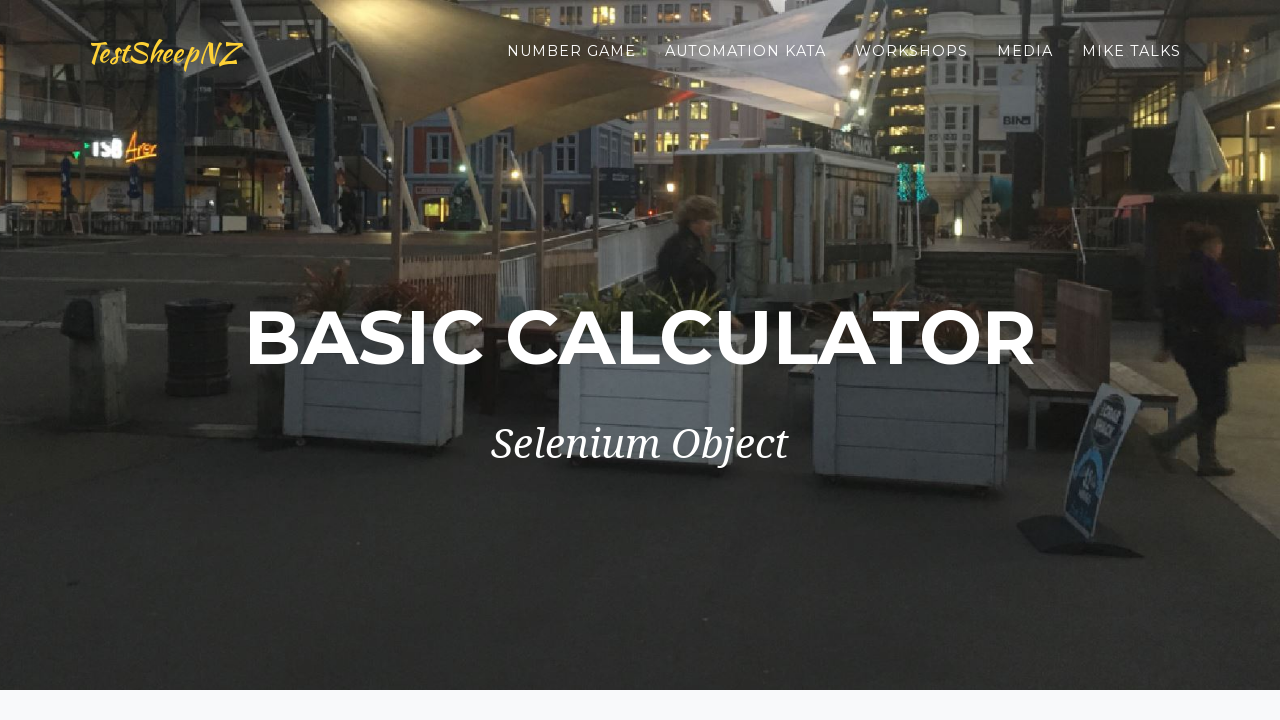

Filled first number field with 0 on #number1Field
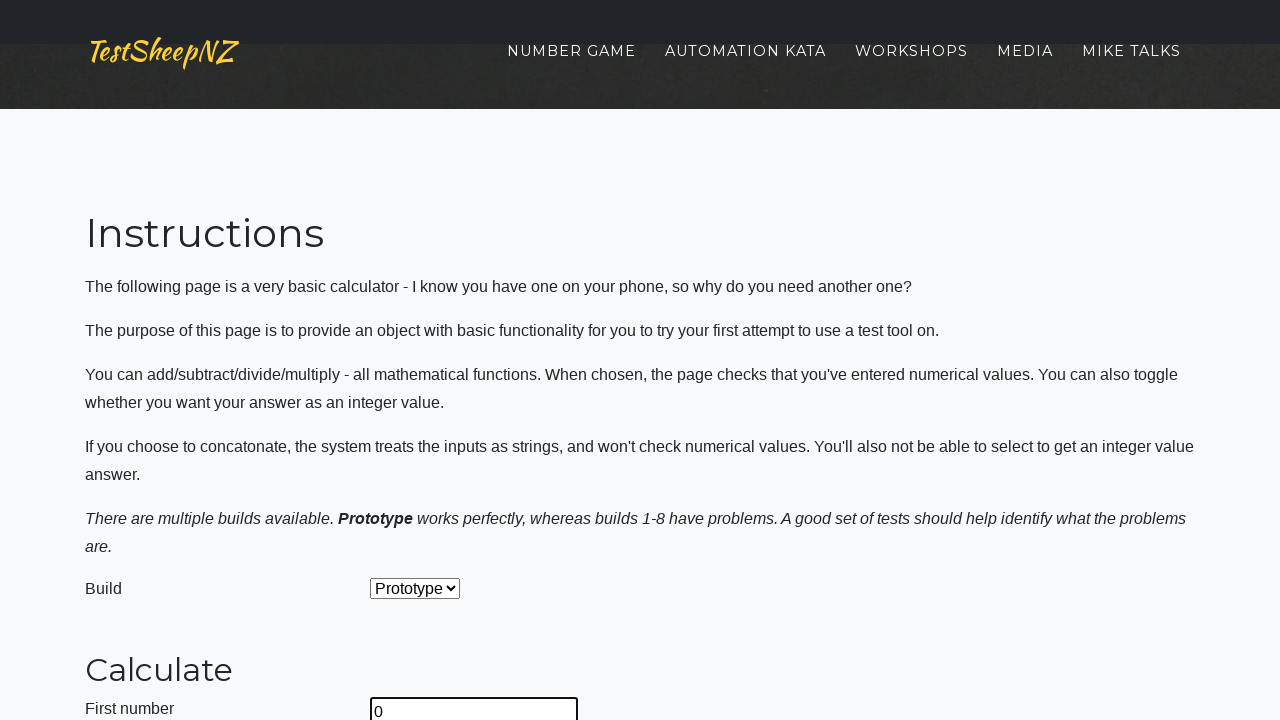

Filled second number field with 1 on #number2Field
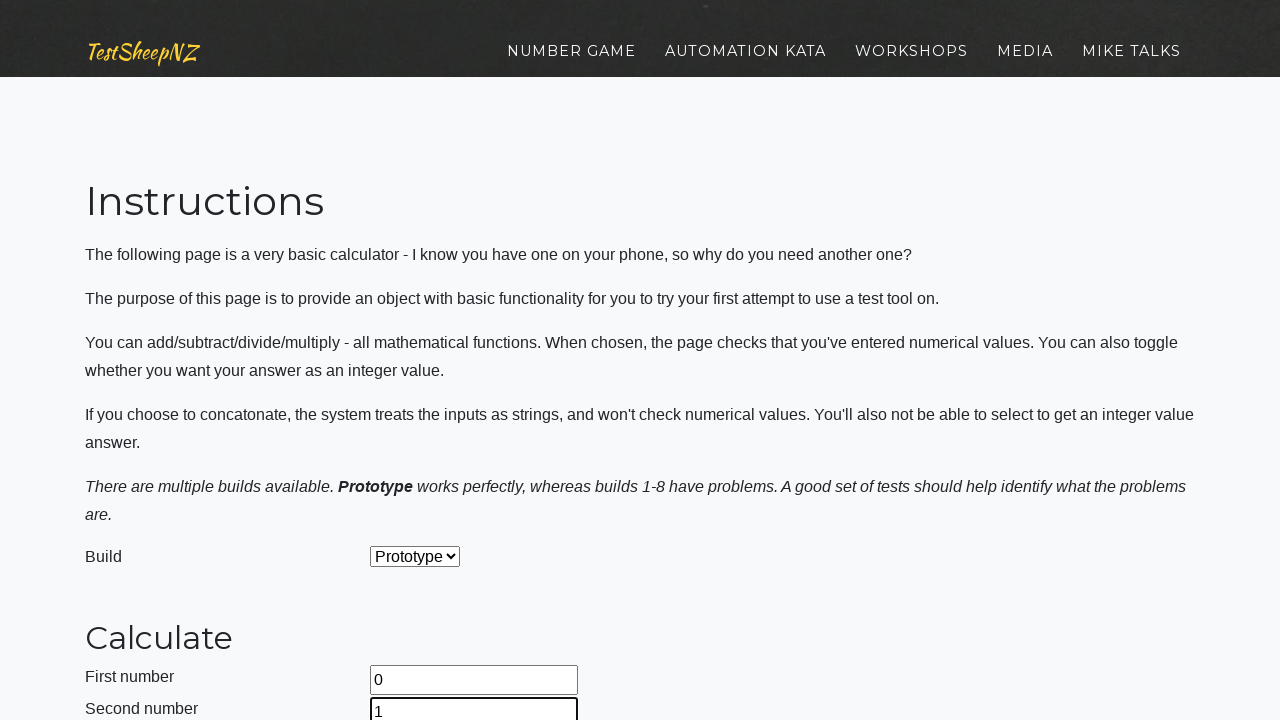

Clicked on operation dropdown at (426, 360) on #selectOperationDropdown
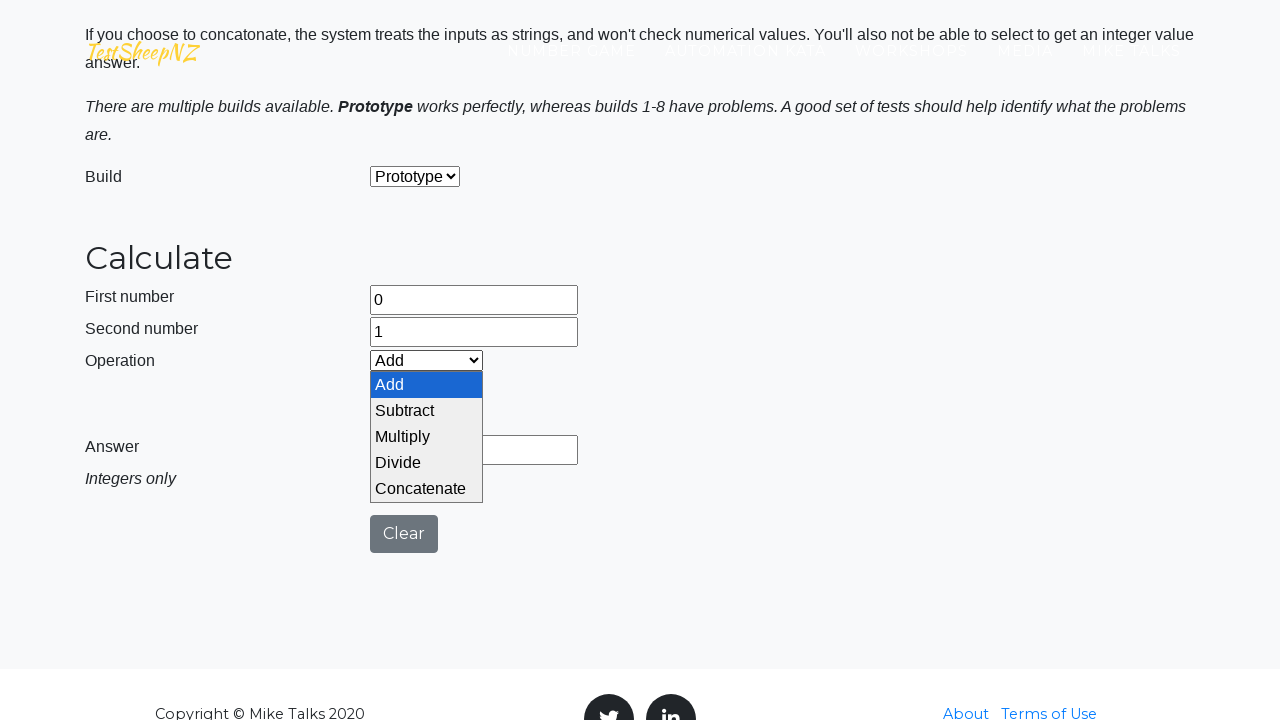

Selected 'Add' operation from dropdown on #selectOperationDropdown
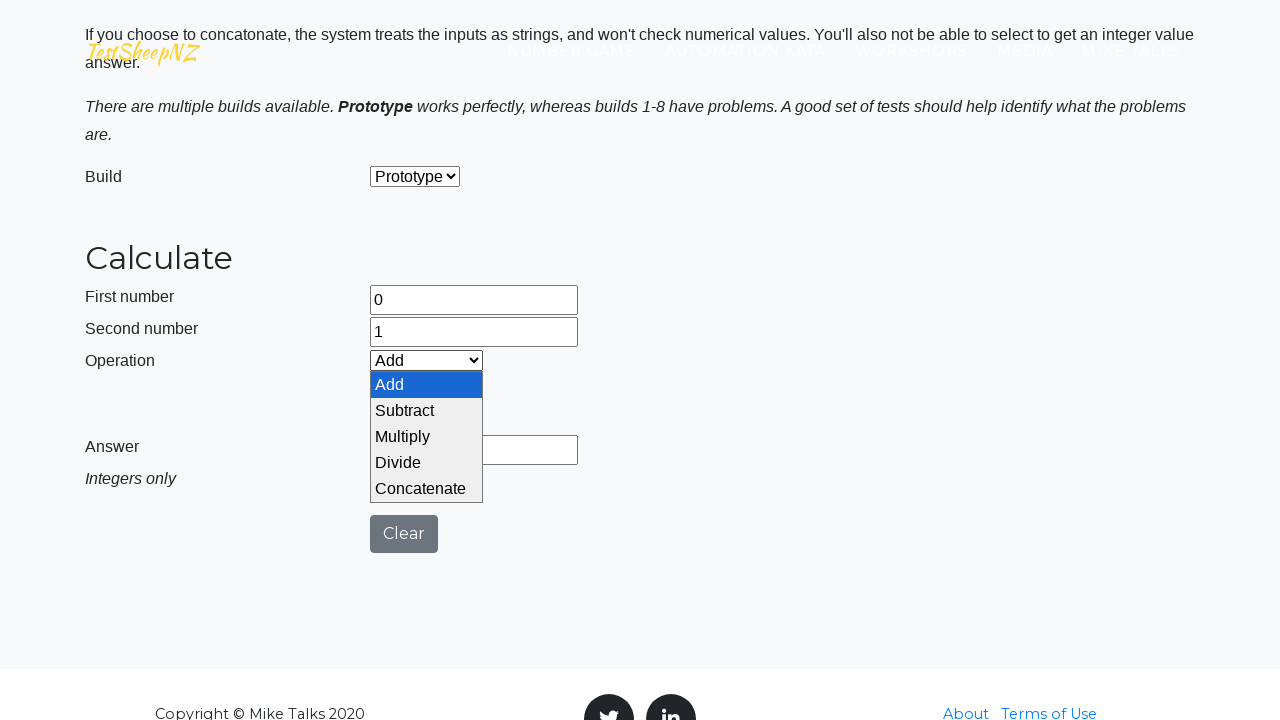

Clicked calculate button to compute 0 + 1 at (422, 400) on #calculateButton
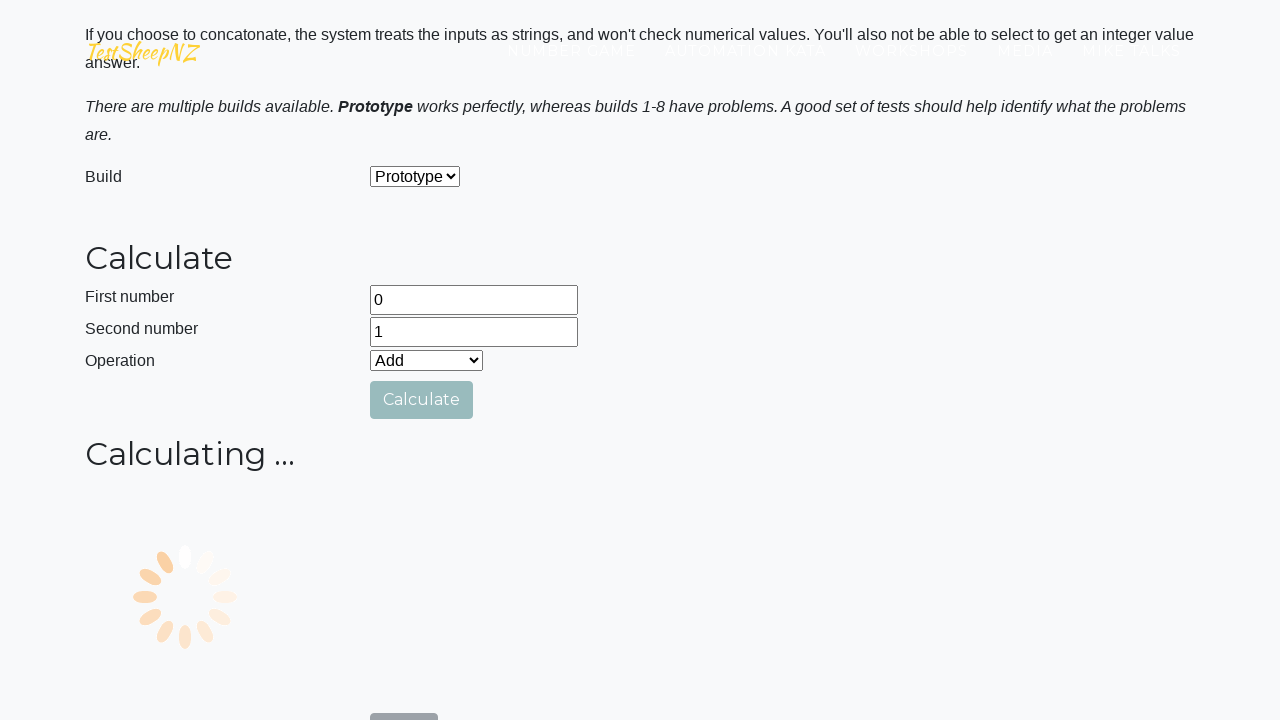

Result field loaded with calculation result
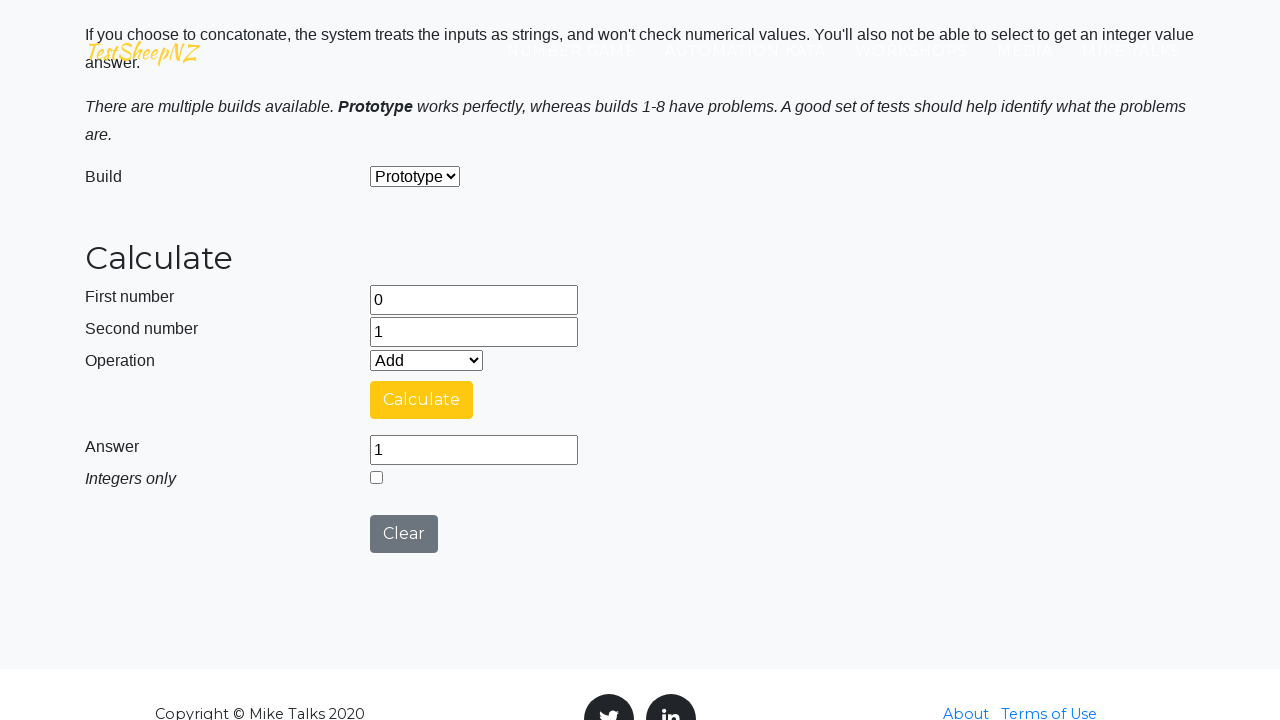

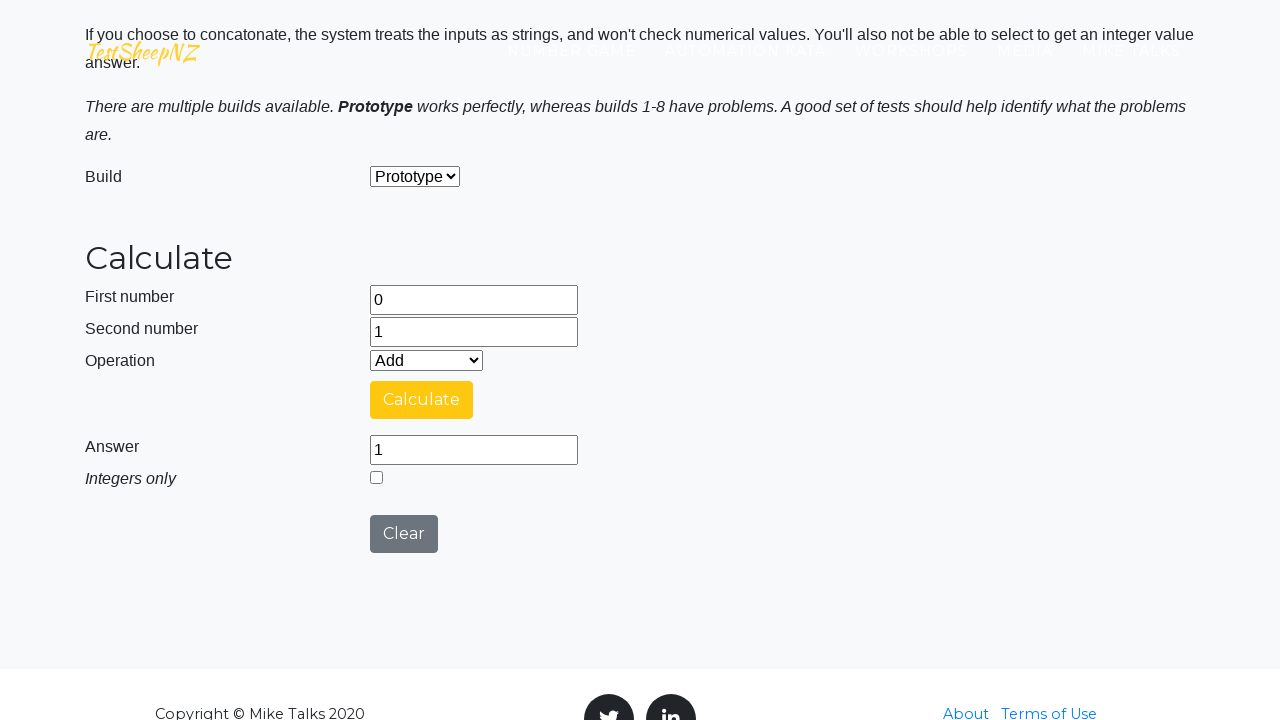